Opens the Rahul Shetty Academy Automation Practice page and waits for it to load completely.

Starting URL: https://rahulshettyacademy.com/AutomationPractice/

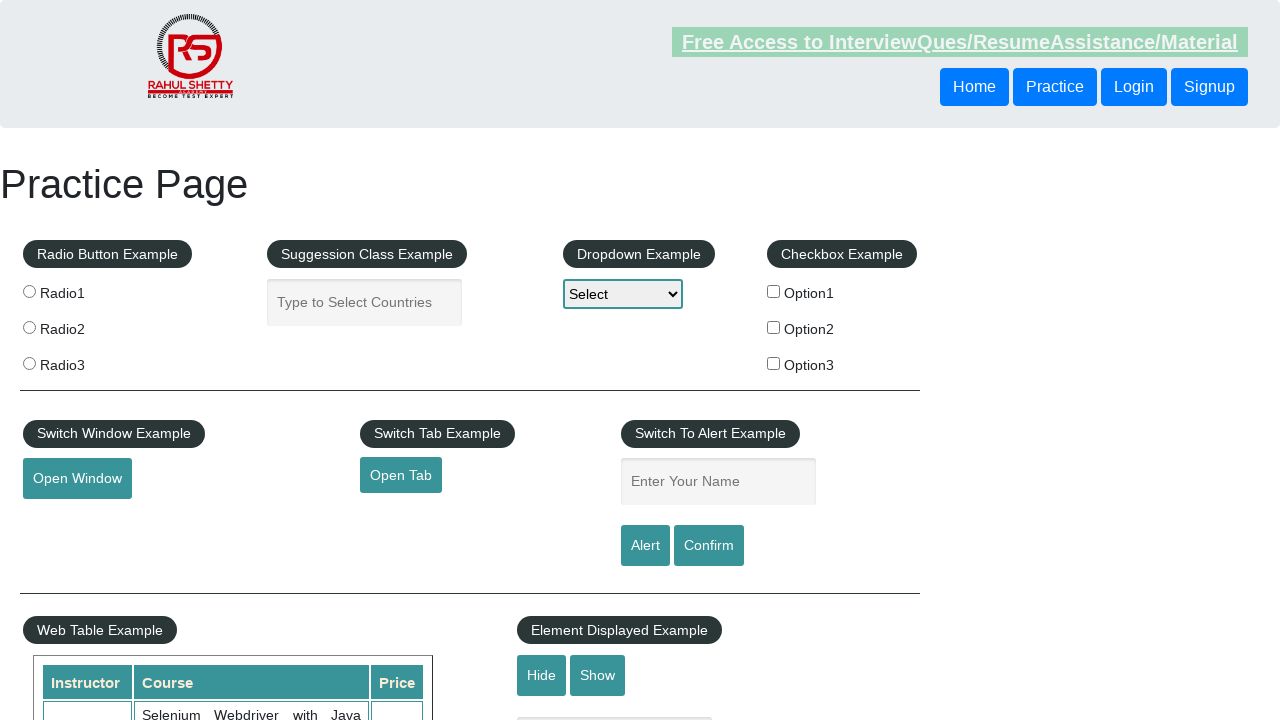

Navigated to Rahul Shetty Academy Automation Practice page
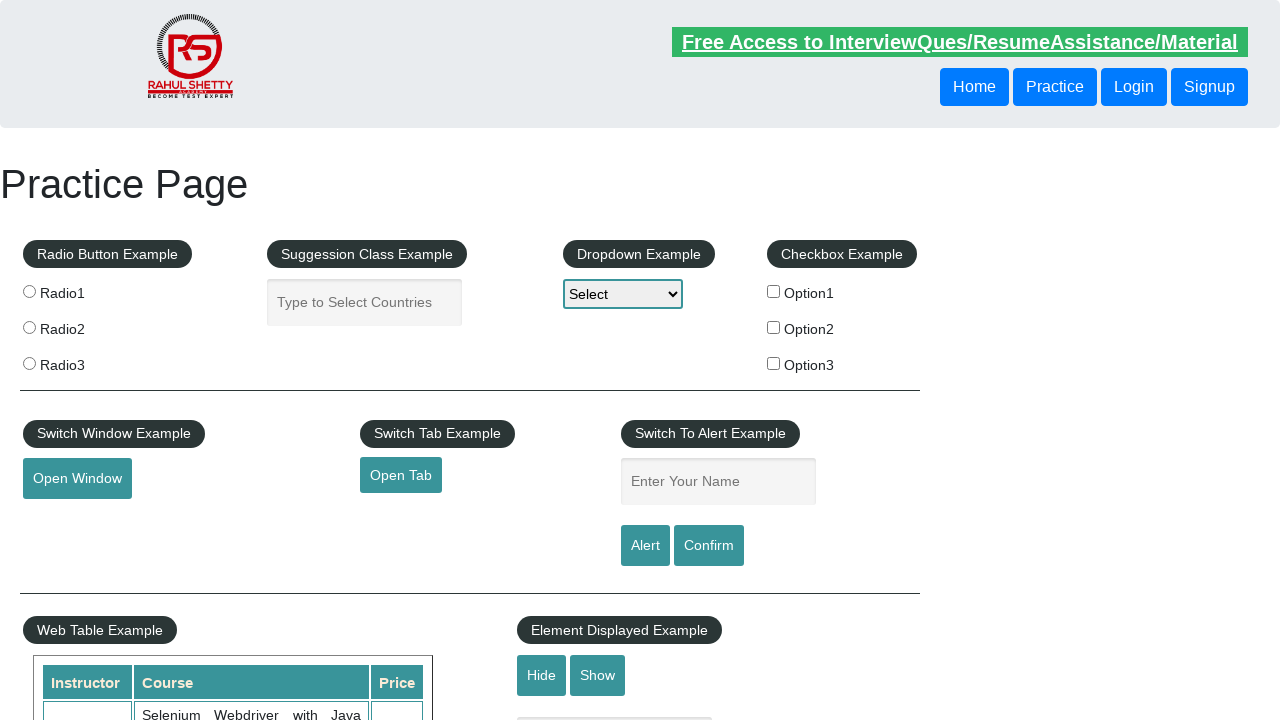

Waited for page to reach networkidle load state
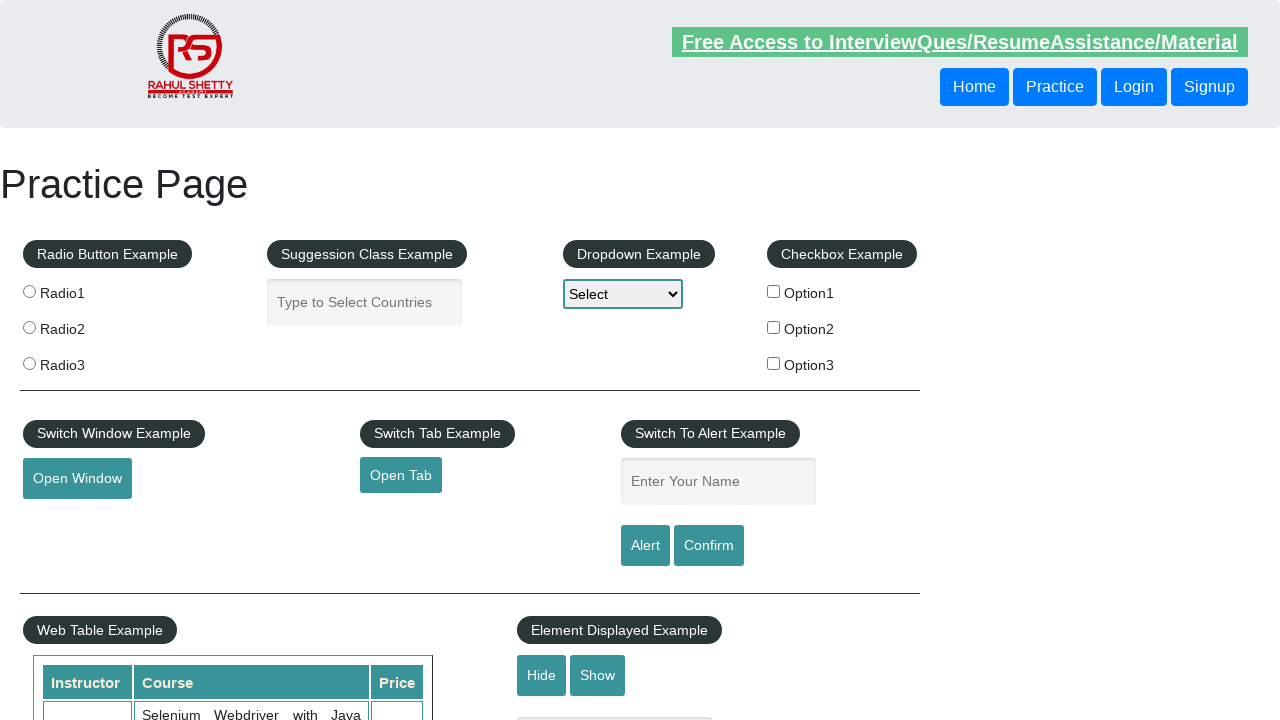

Verified page loaded by confirming body element is present
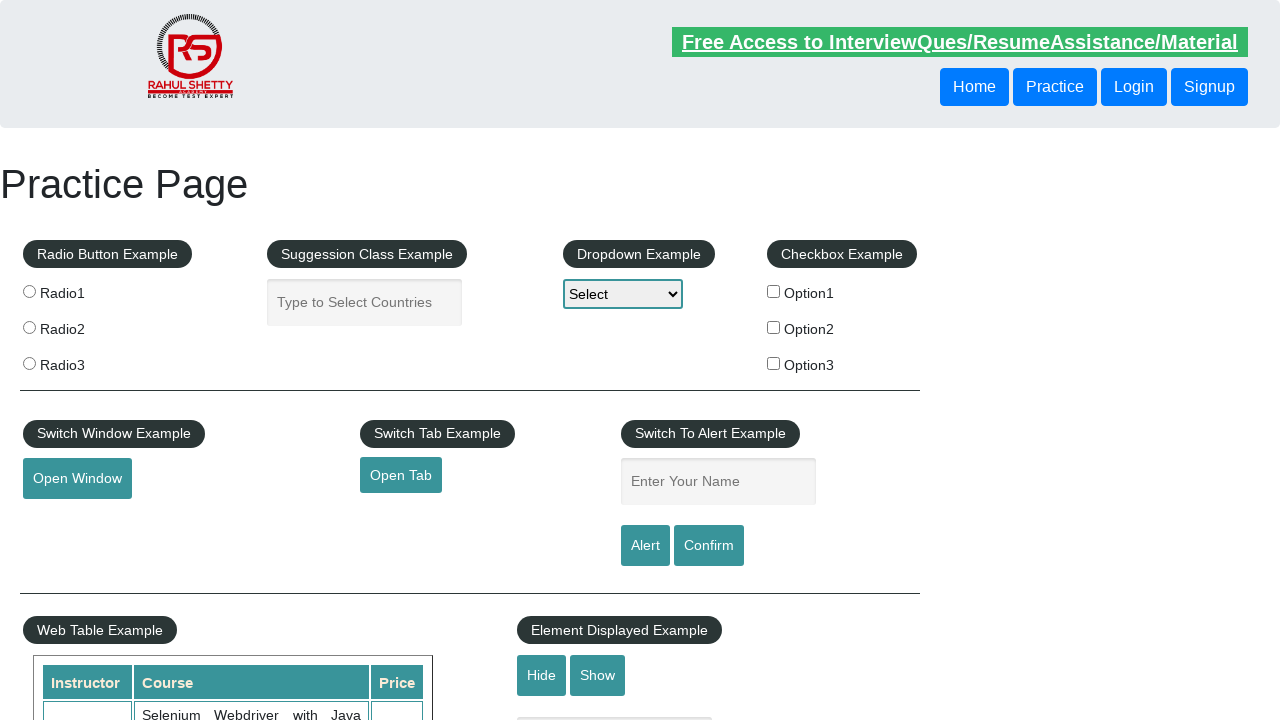

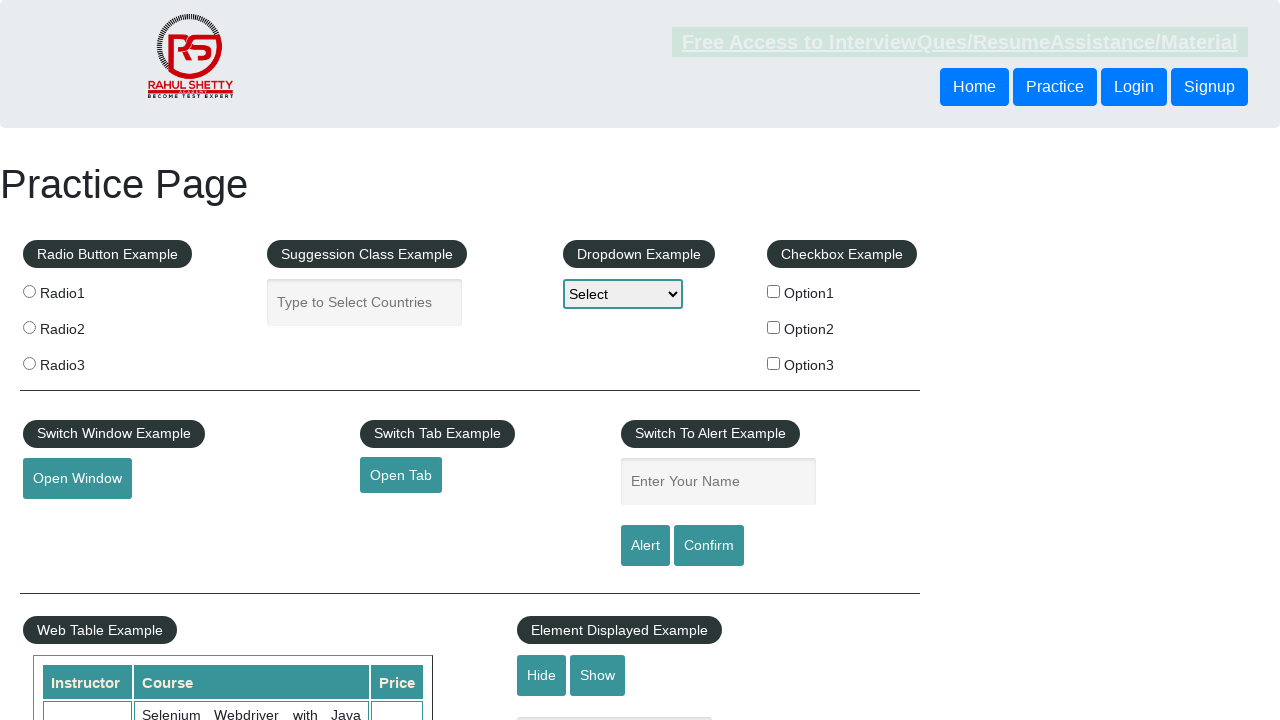